Verifies that description text elements on the dynamic content page are visible and contain non-empty string content.

Starting URL: https://the-internet.herokuapp.com/dynamic_content?

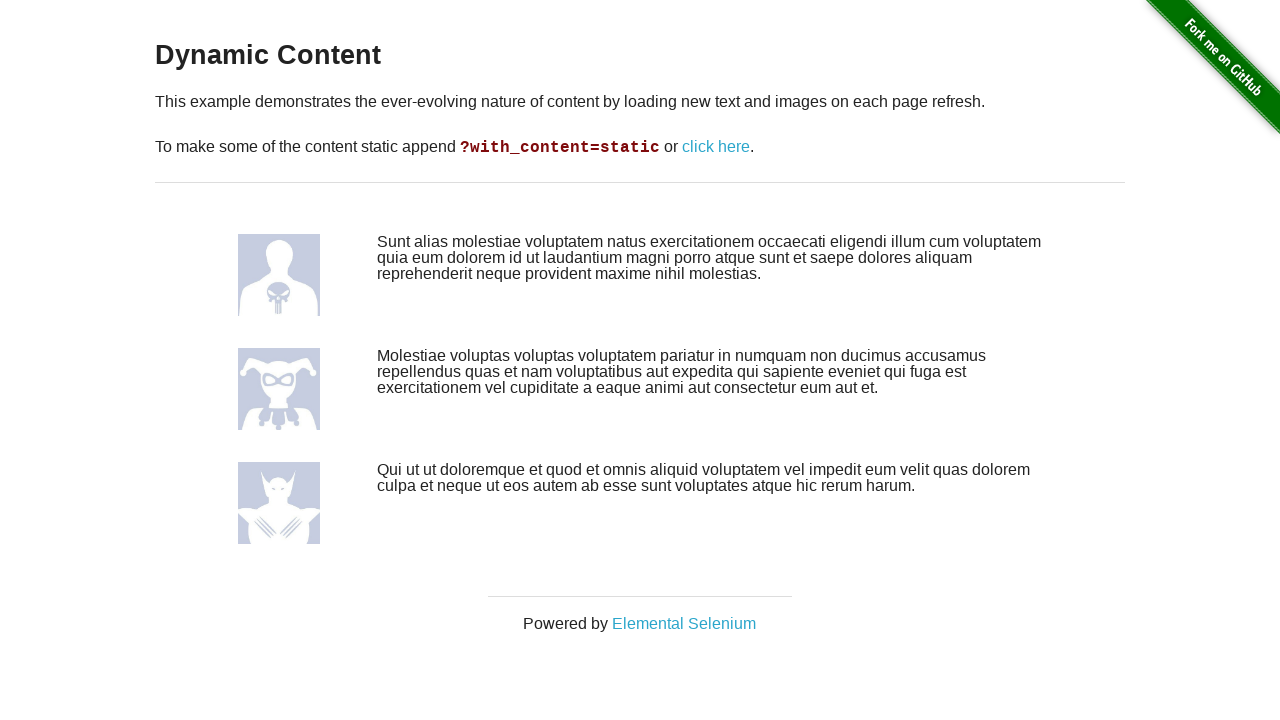

Navigated to dynamic content page
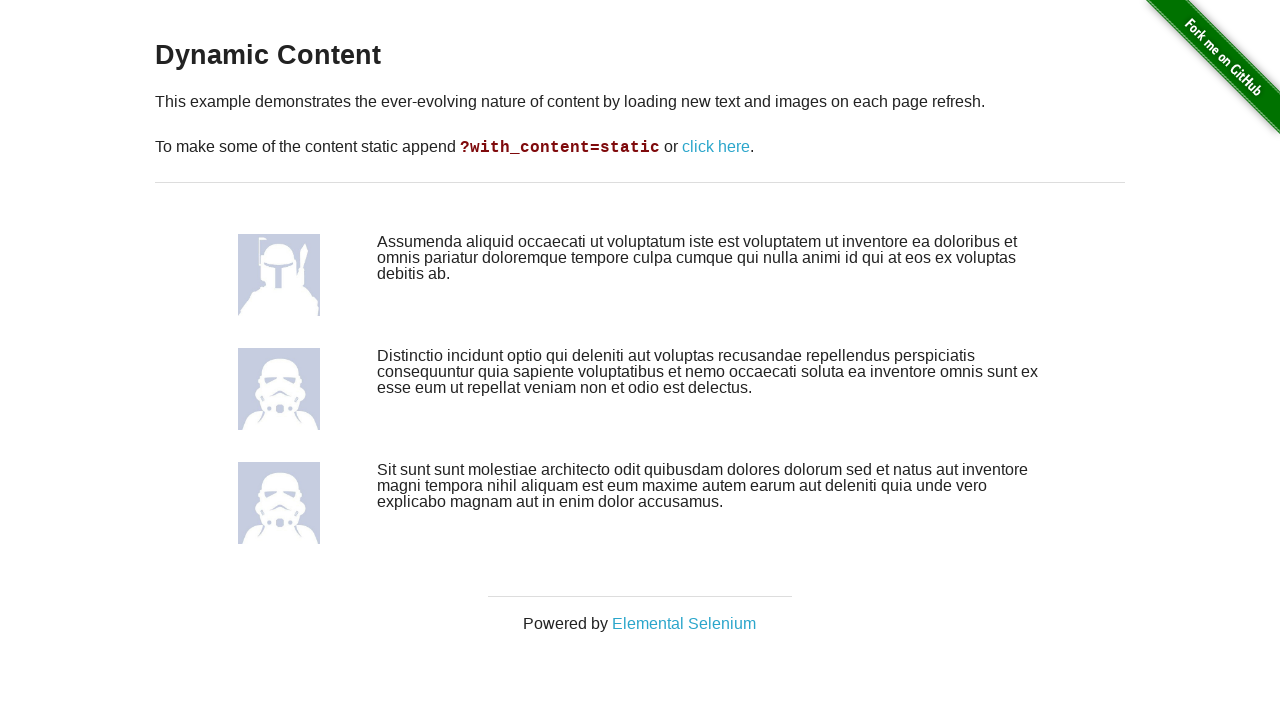

Located all description elements on the page
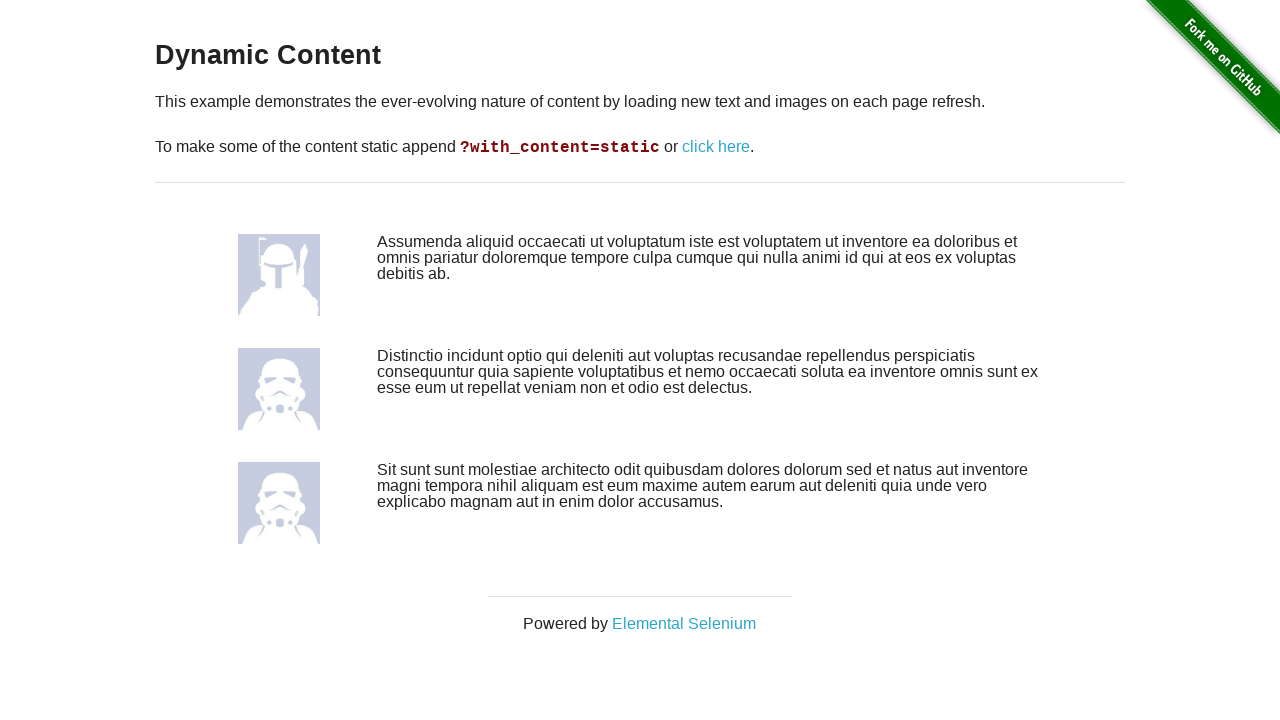

Verified description at index 0 is a string
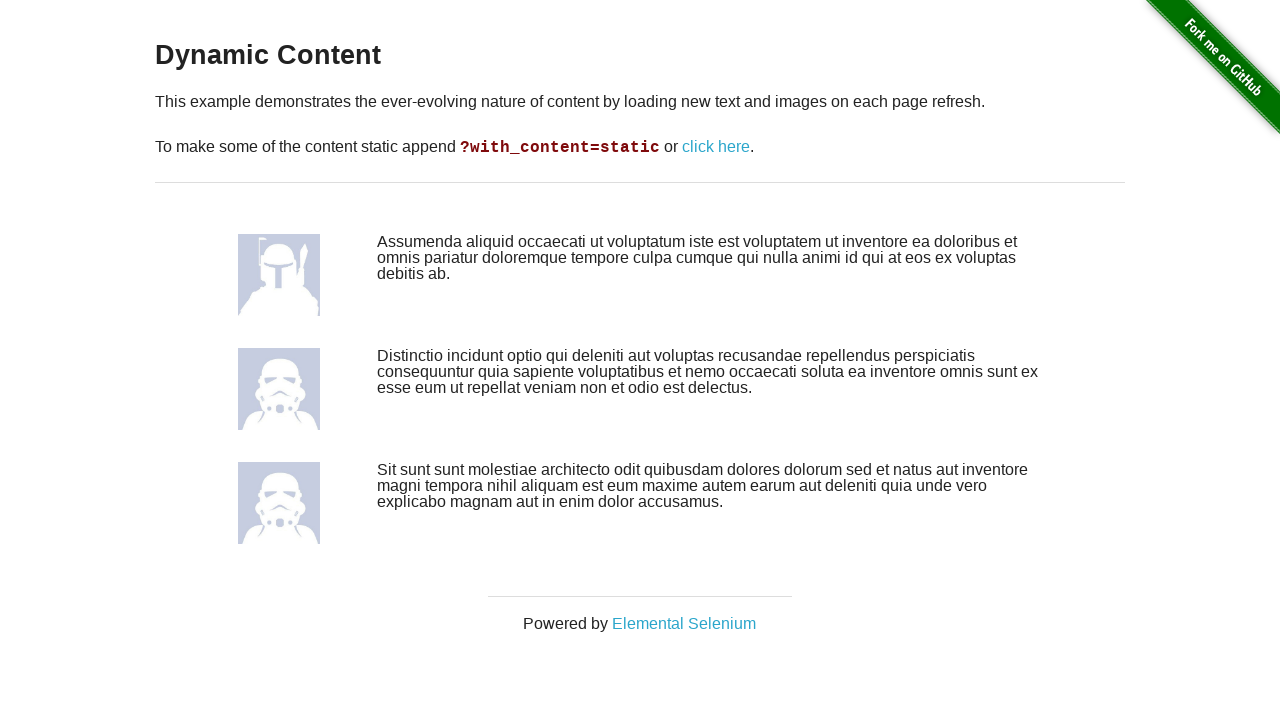

Verified description at index 0 contains non-empty text content
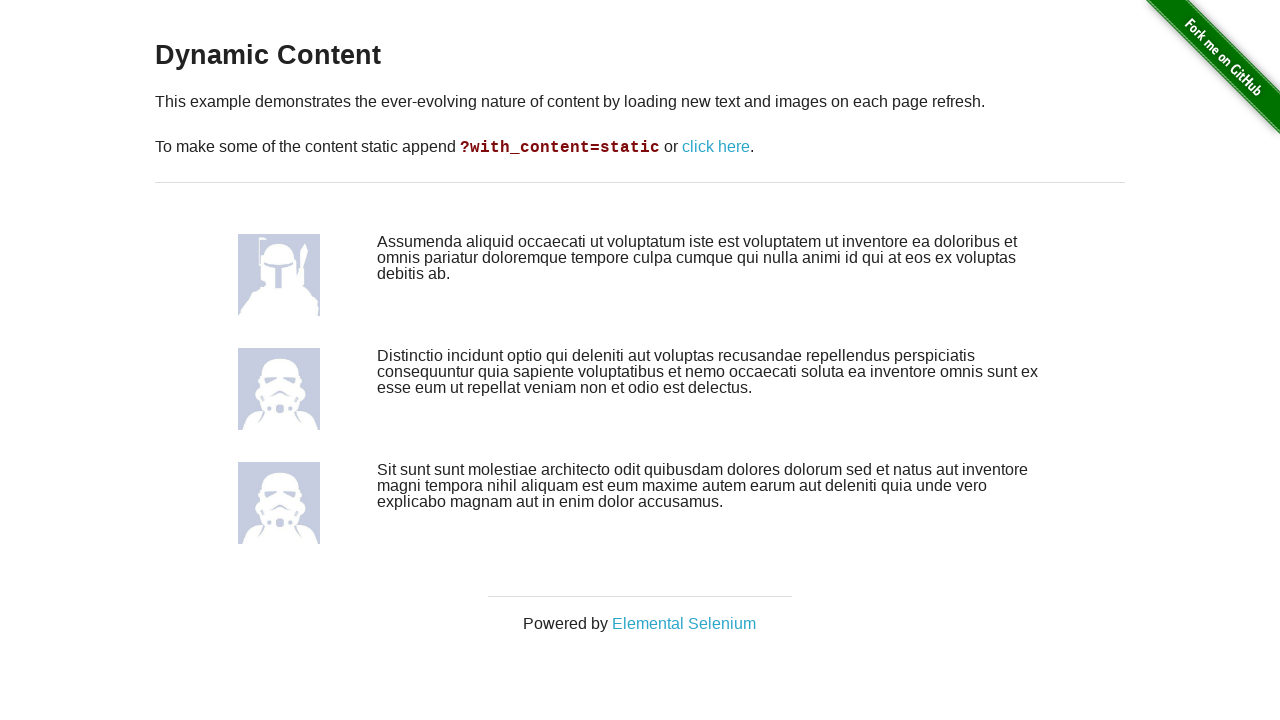

Verified description at index 1 is a string
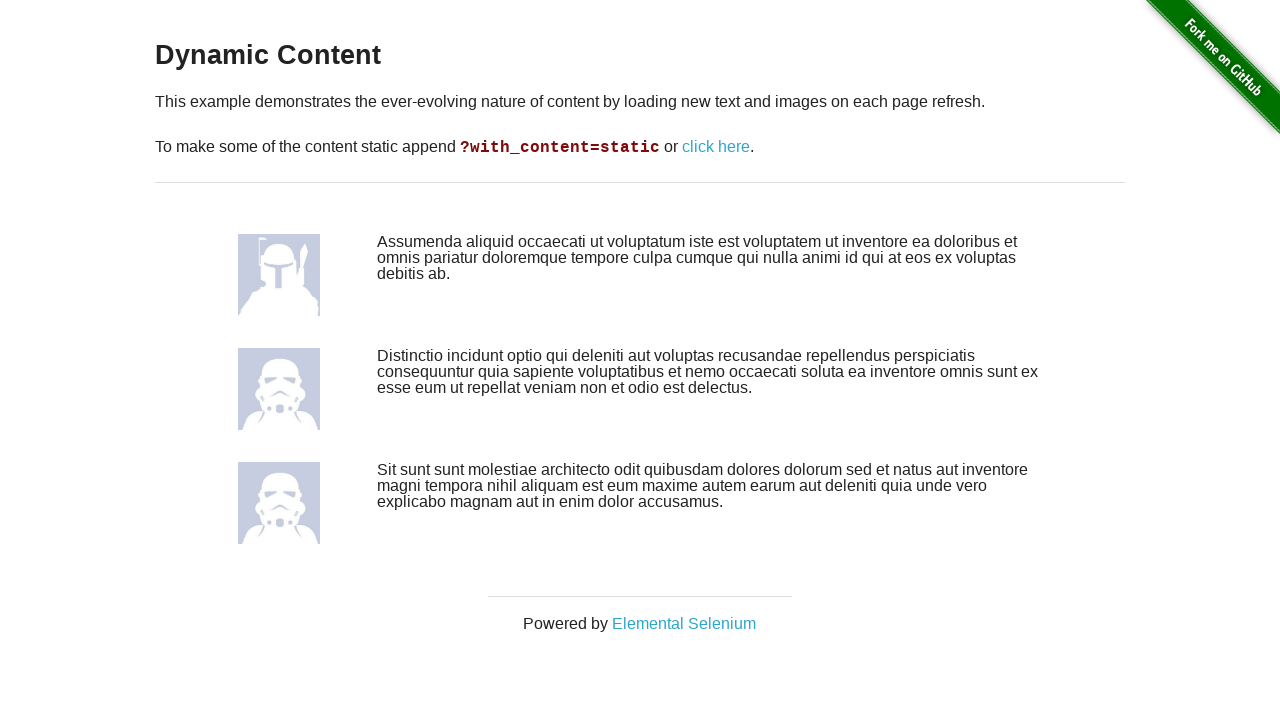

Verified description at index 1 contains non-empty text content
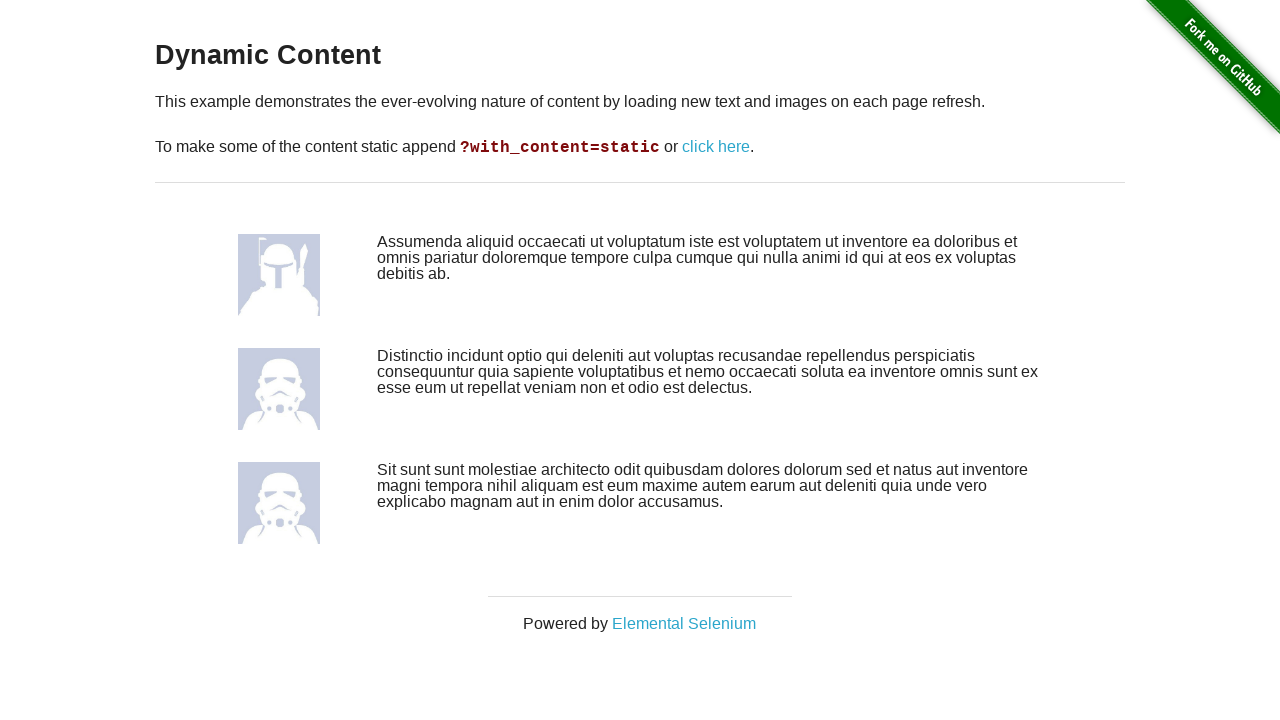

Verified description at index 2 is a string
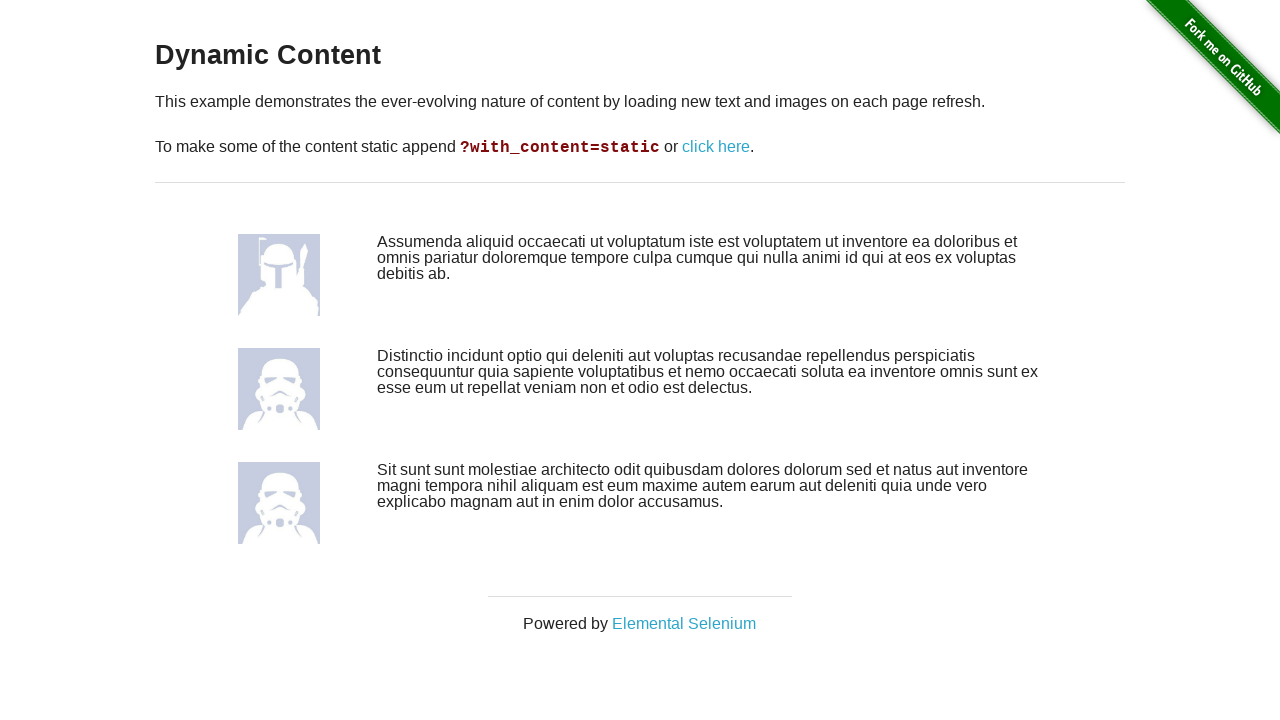

Verified description at index 2 contains non-empty text content
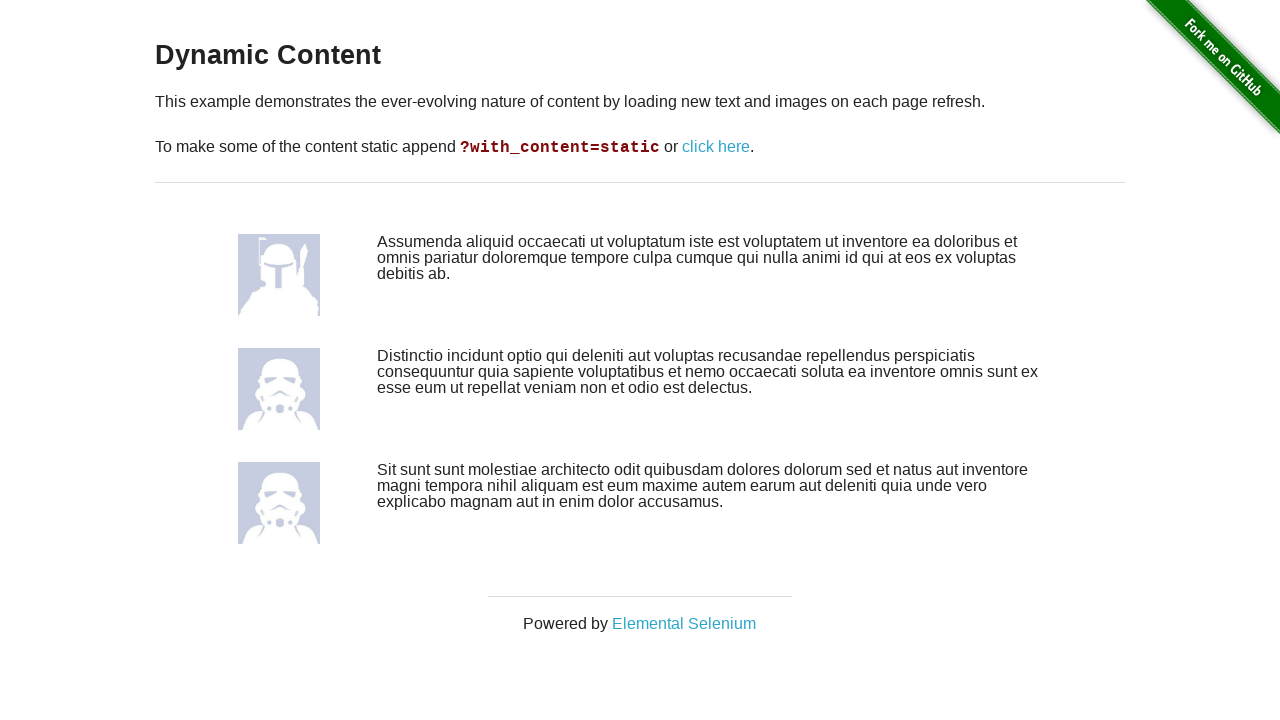

Verified description at index 3 is a string
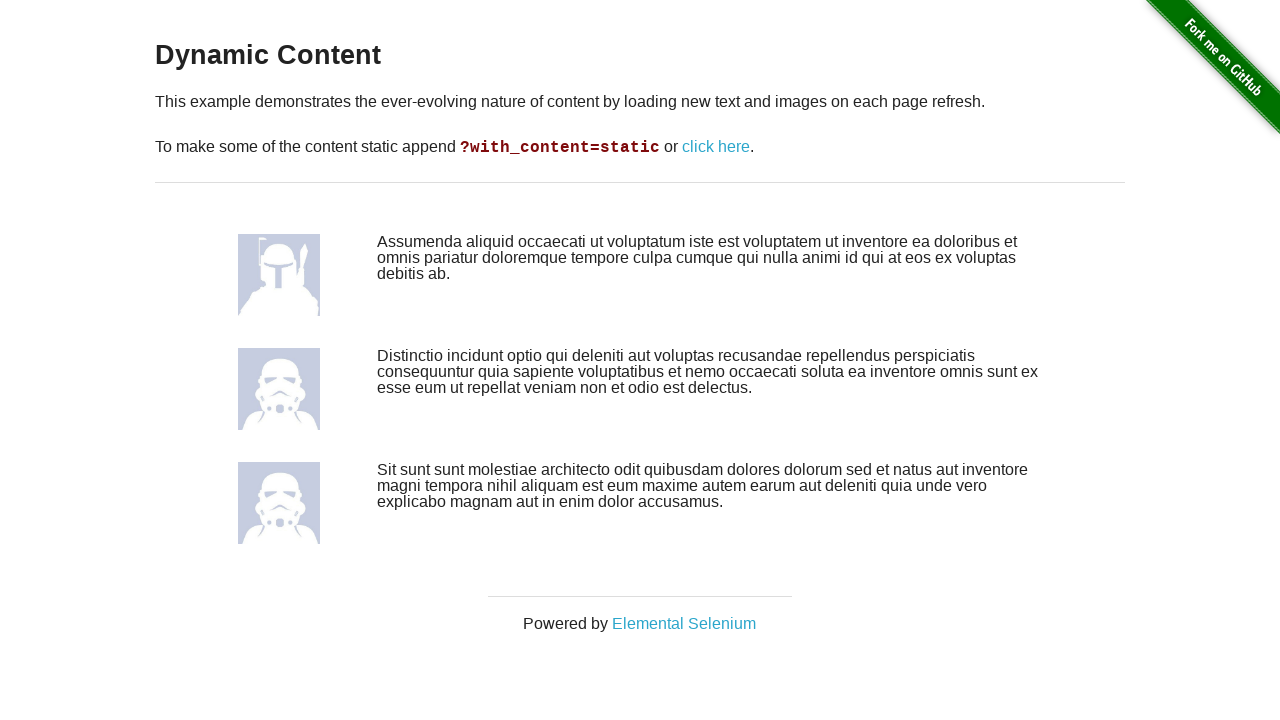

Verified description at index 3 contains non-empty text content
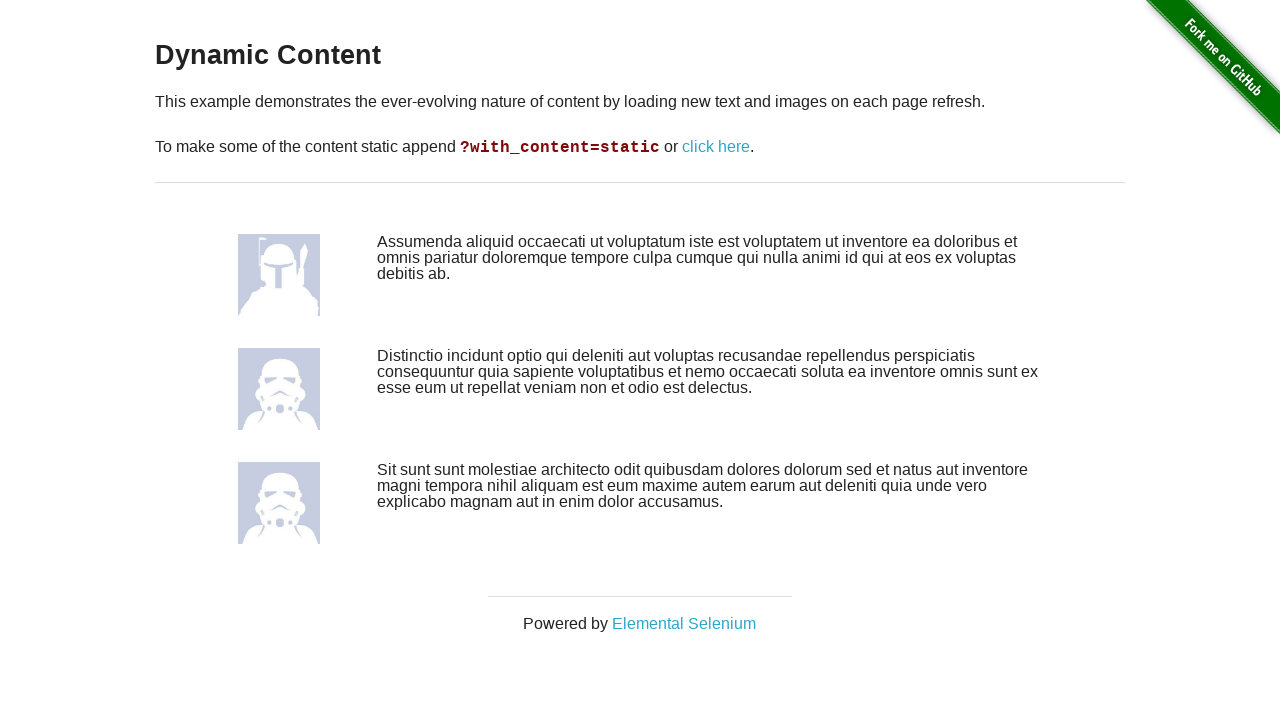

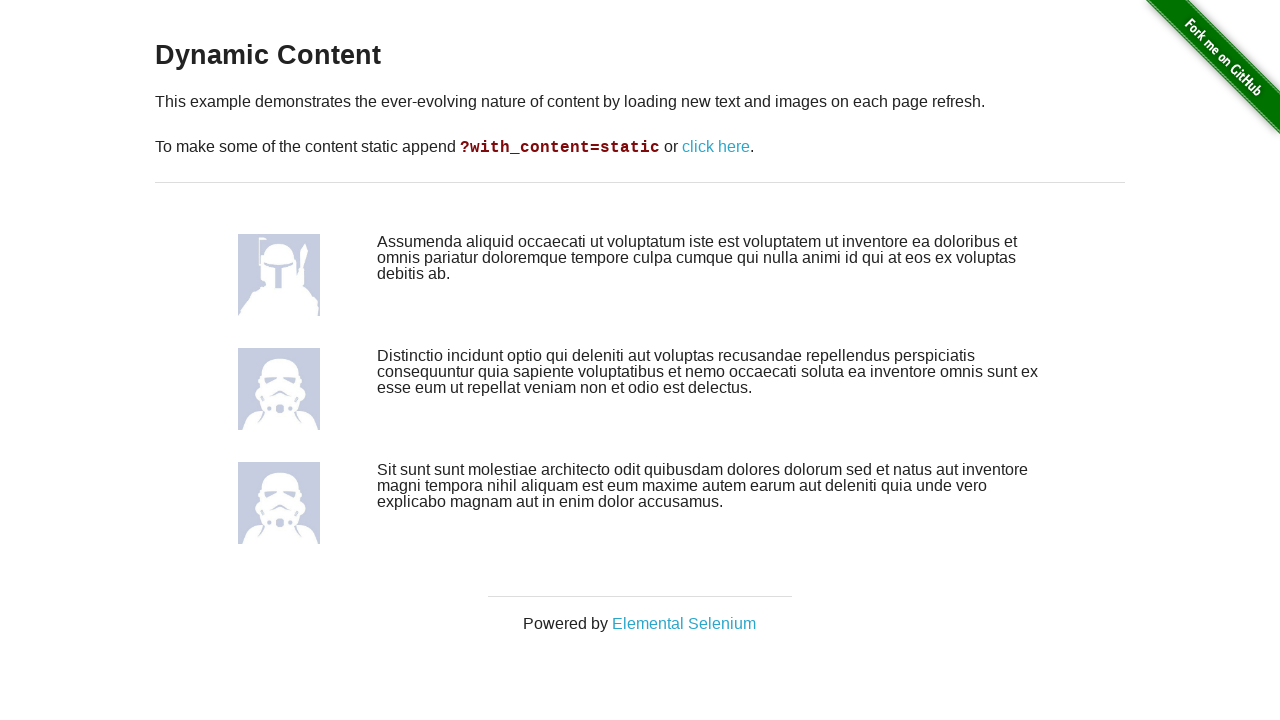